Tests new tab functionality by clicking a button to open a new tab, switching to it, verifying content, and switching back to the original window

Starting URL: https://demoqa.com/browser-windows

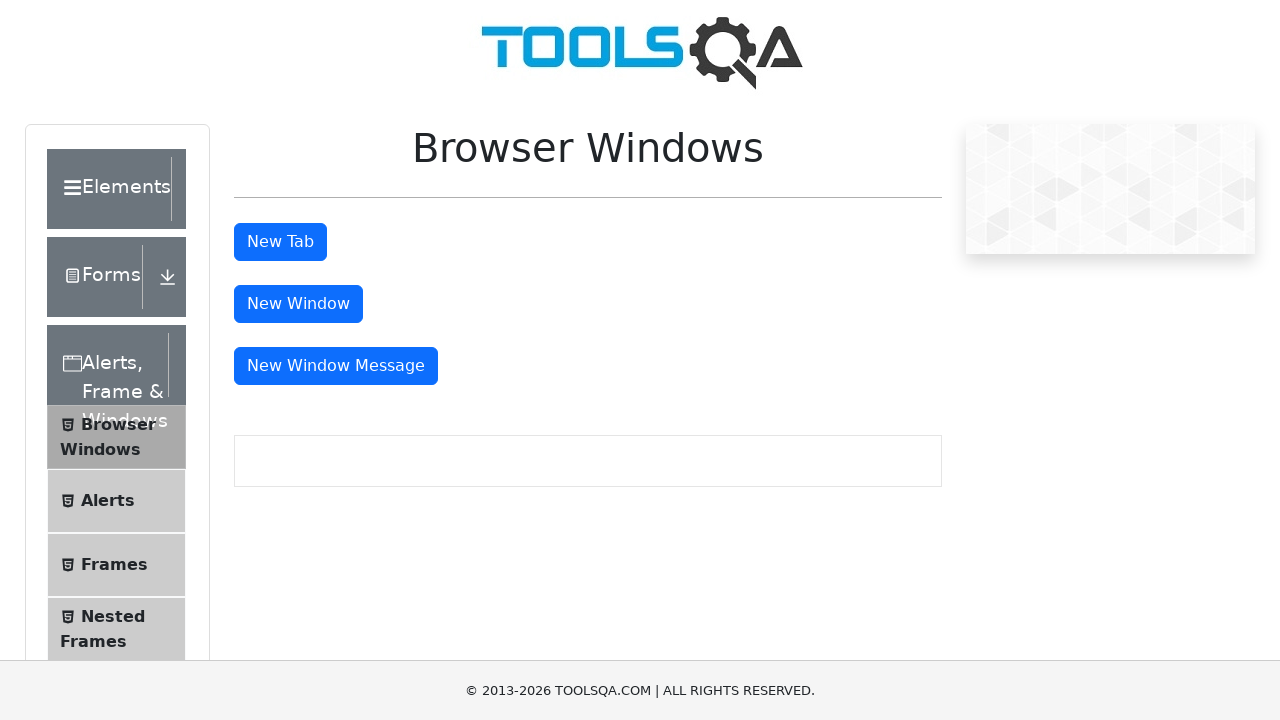

Captured original window handle
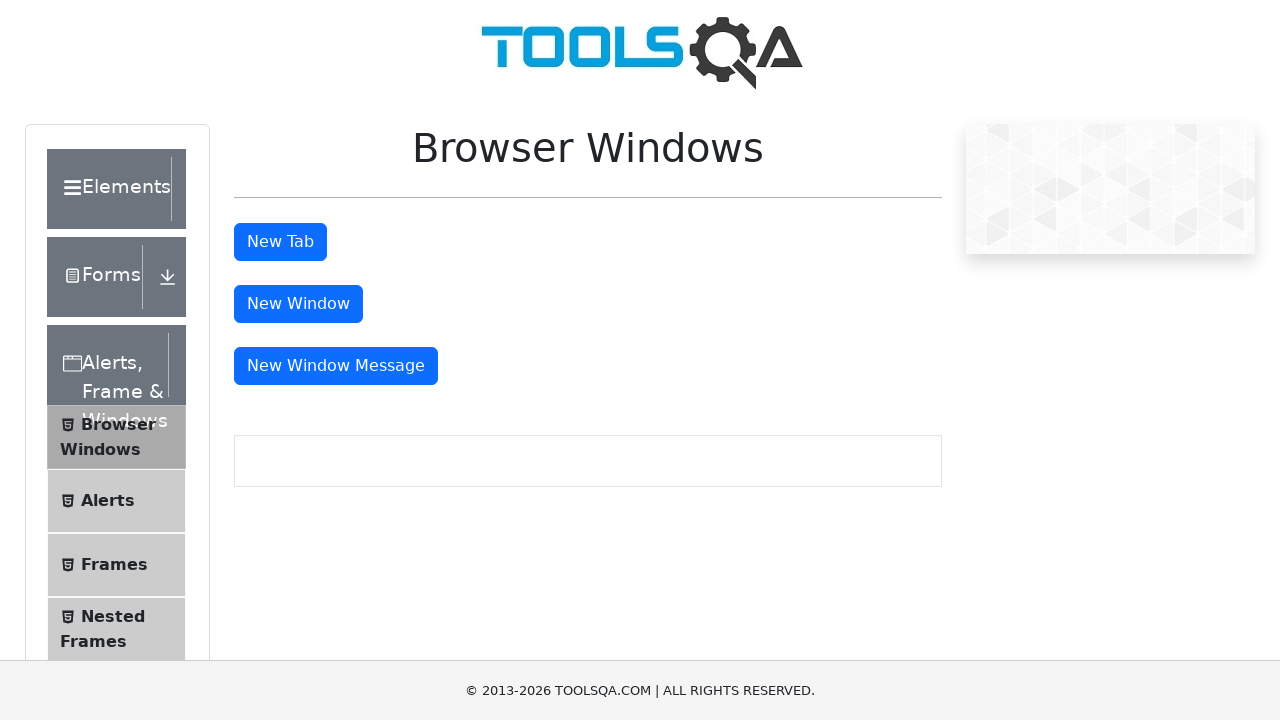

Clicked button to open new tab at (280, 242) on #tabButton
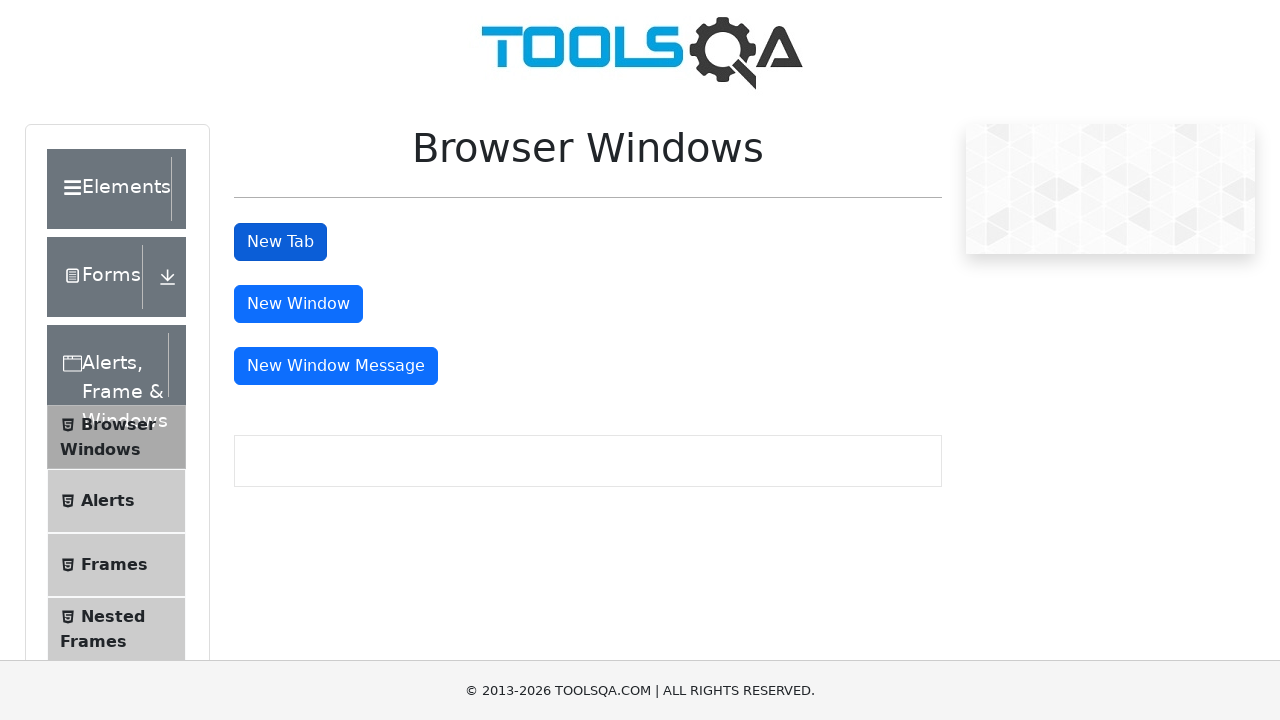

Waited 1 second for new tab to open
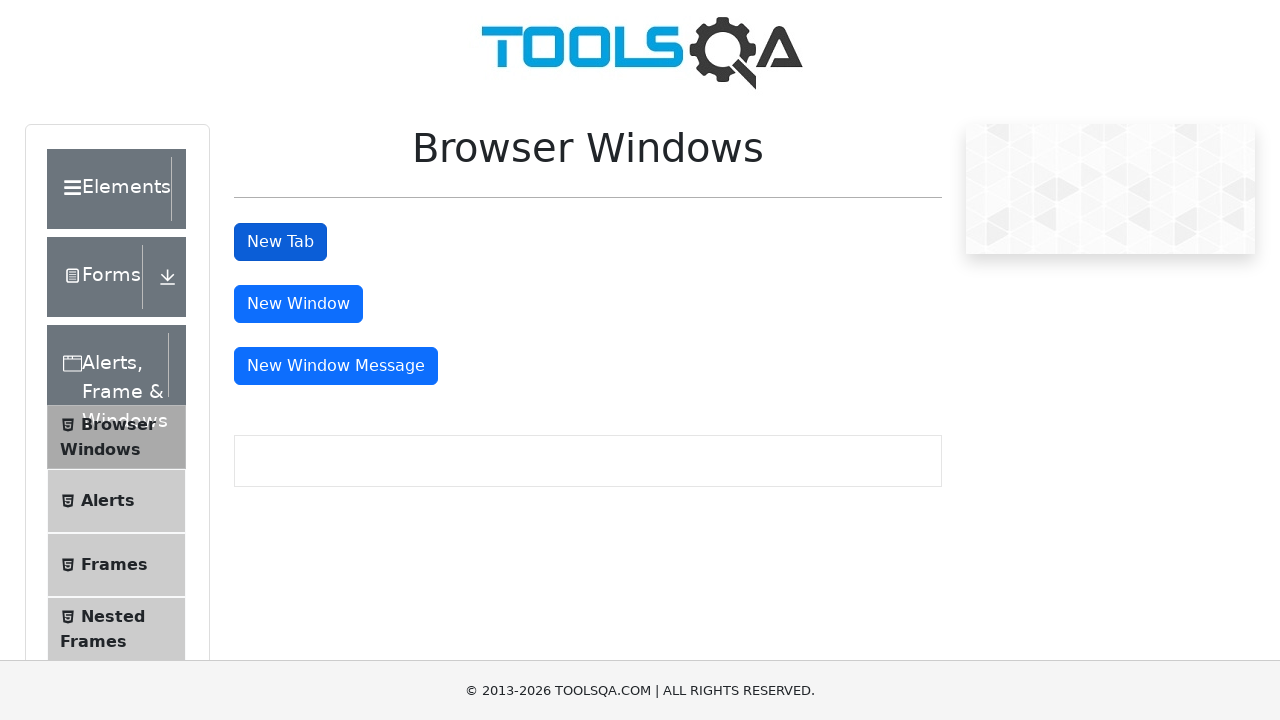

Retrieved all pages from browser context
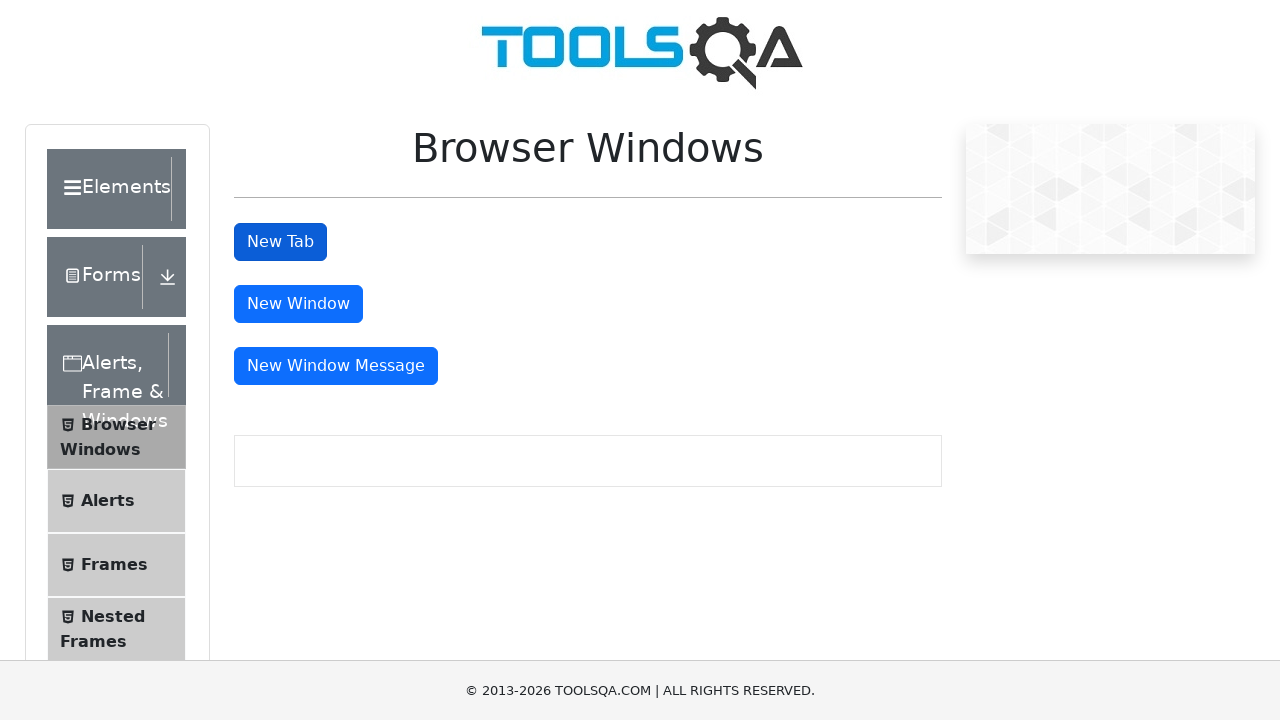

Identified new tab by filtering out original window
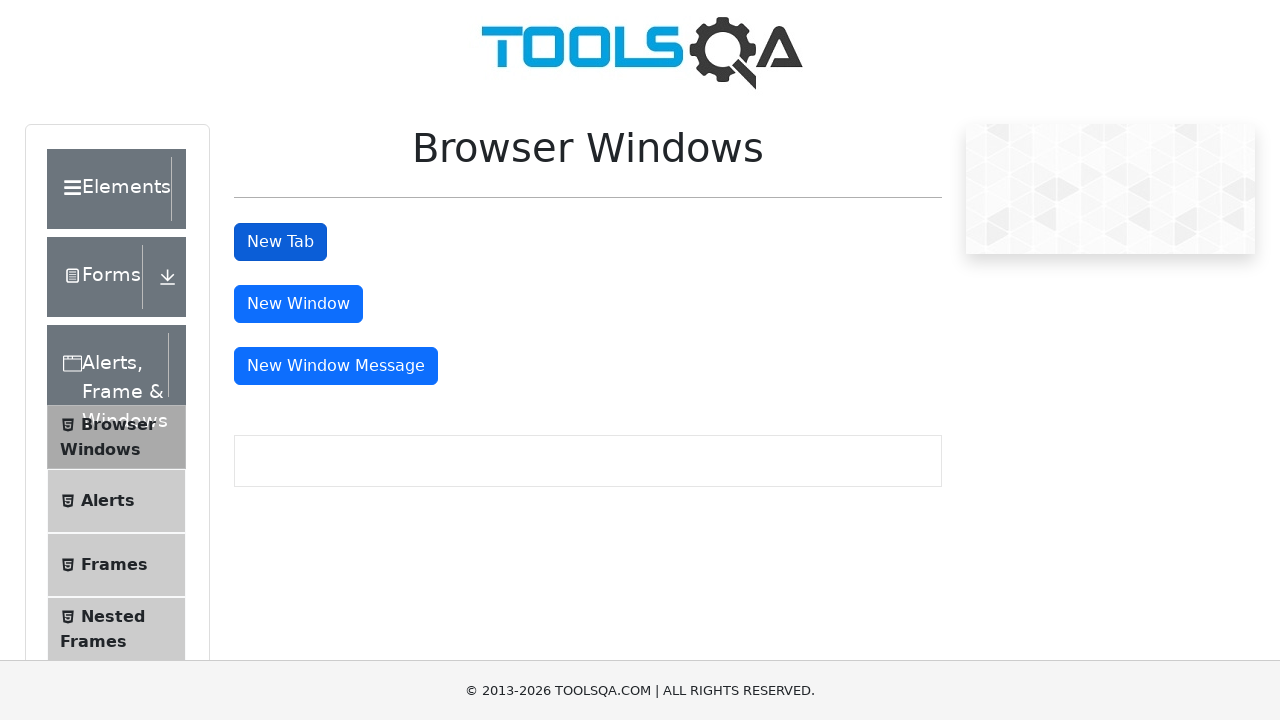

Waited for sample heading to load in new tab
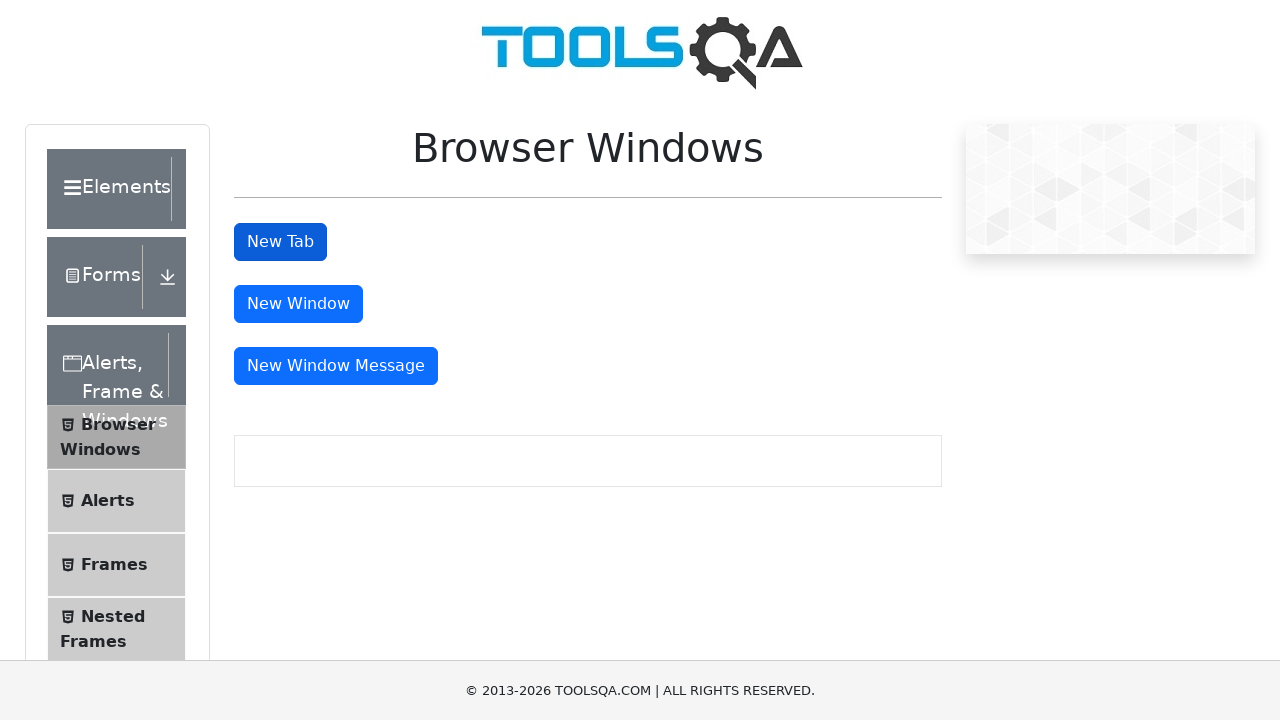

Retrieved heading text: 'This is a sample page'
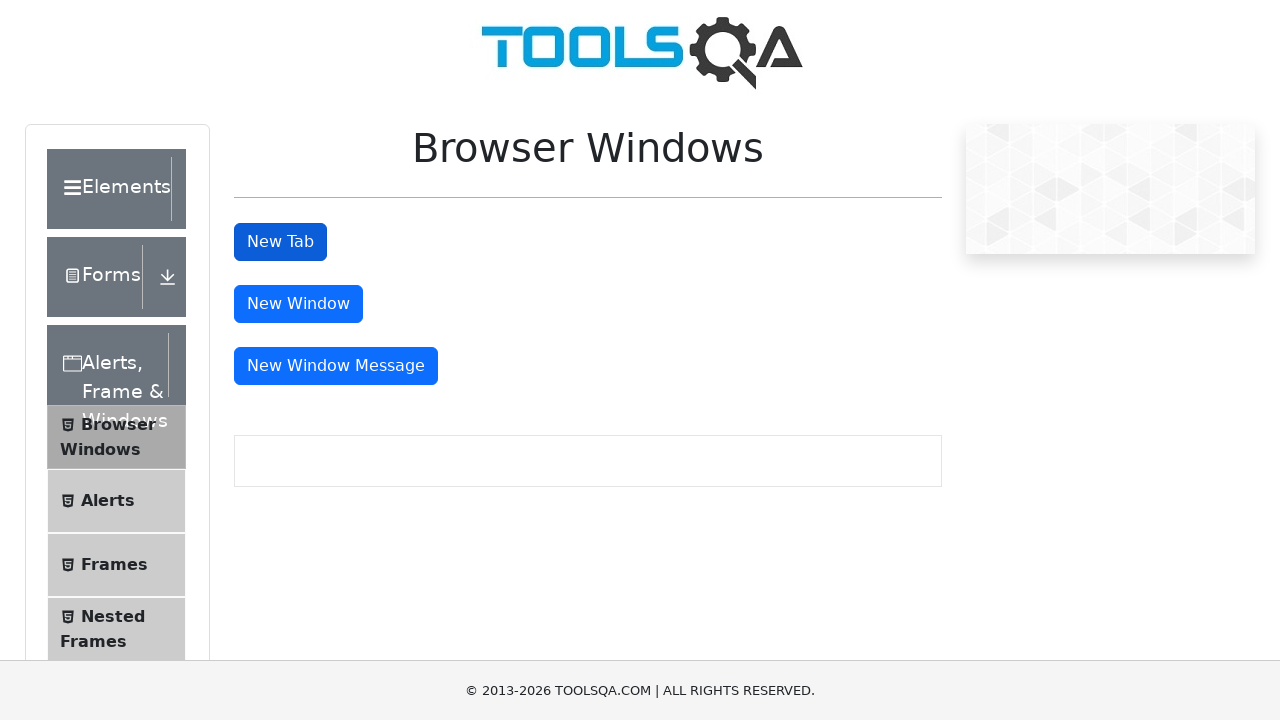

Closed new tab
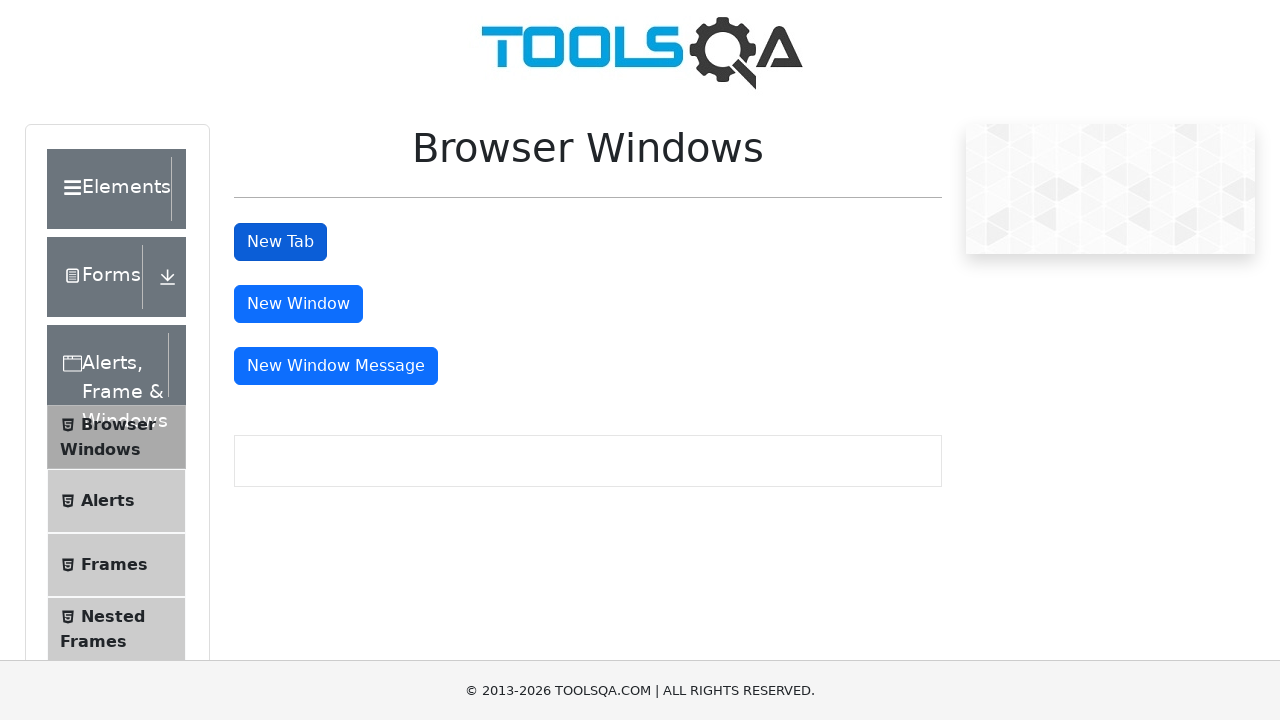

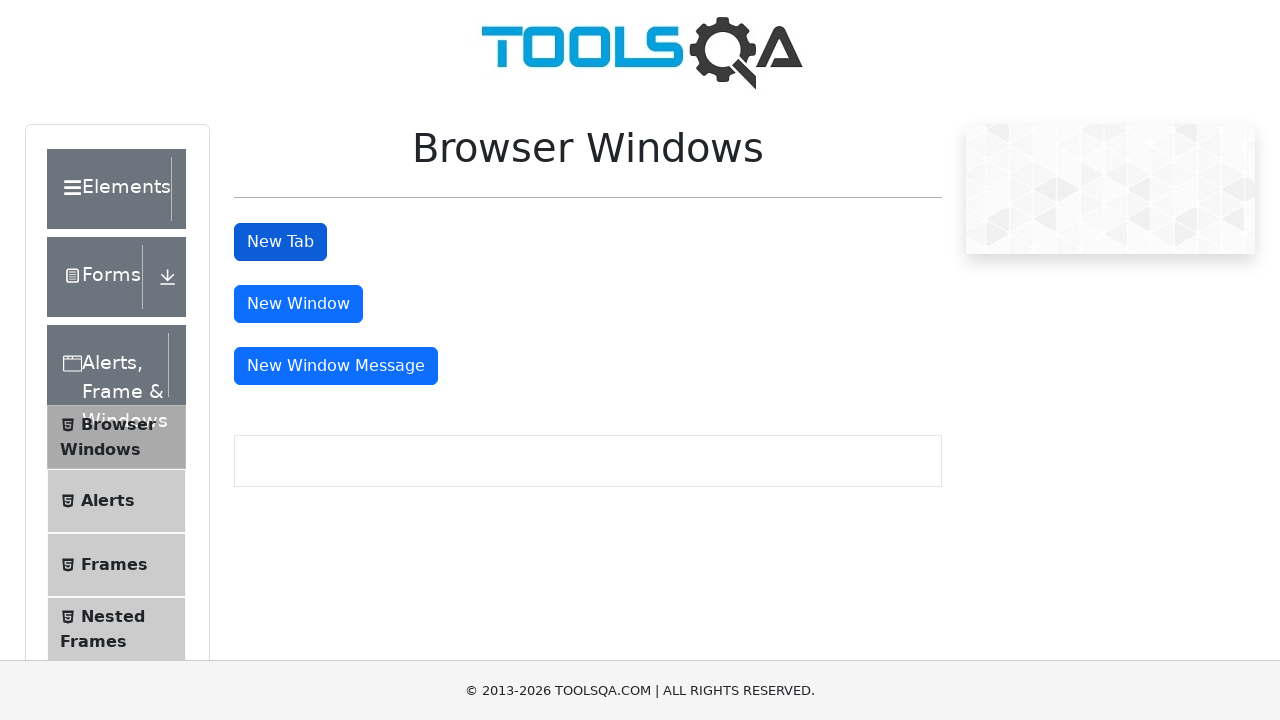